Navigates to the SelectorHub XPath practice page which contains Shadow DOM elements for testing selector strategies

Starting URL: https://selectorshub.com/xpath-practice-page/

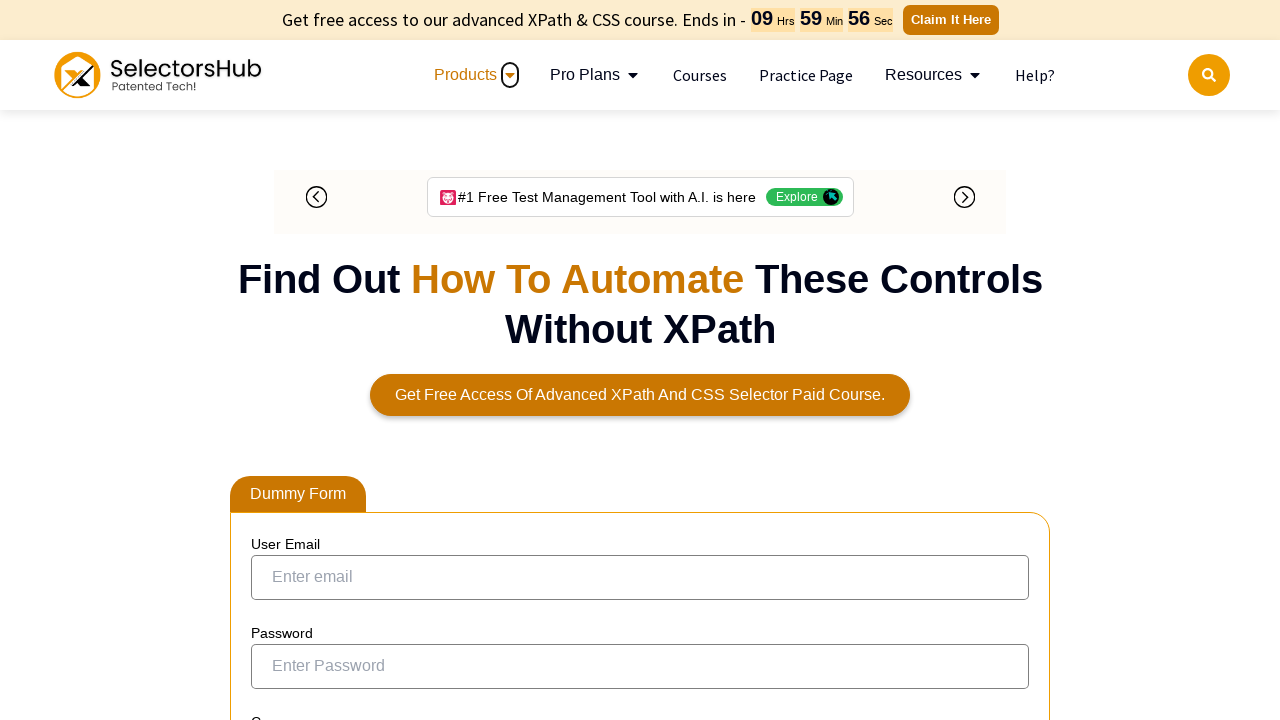

Waited for page to reach domcontentloaded state
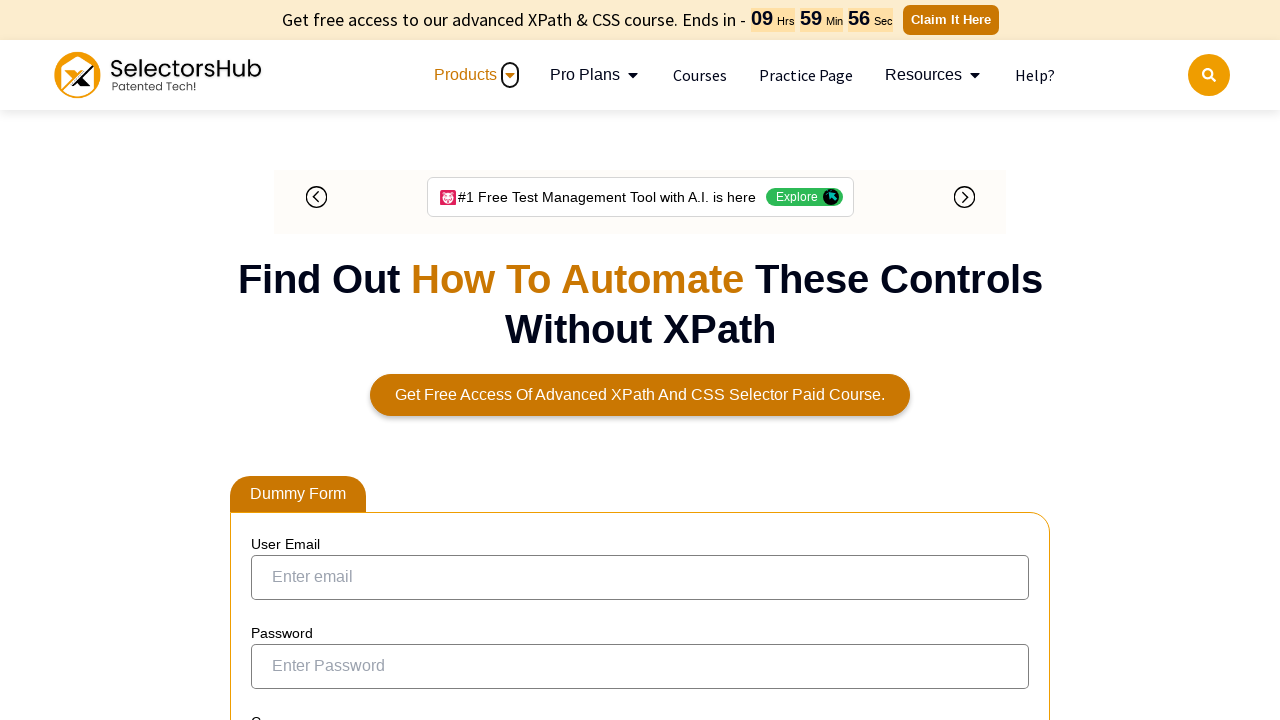

Waited for #userName element to be visible on SelectorHub XPath practice page
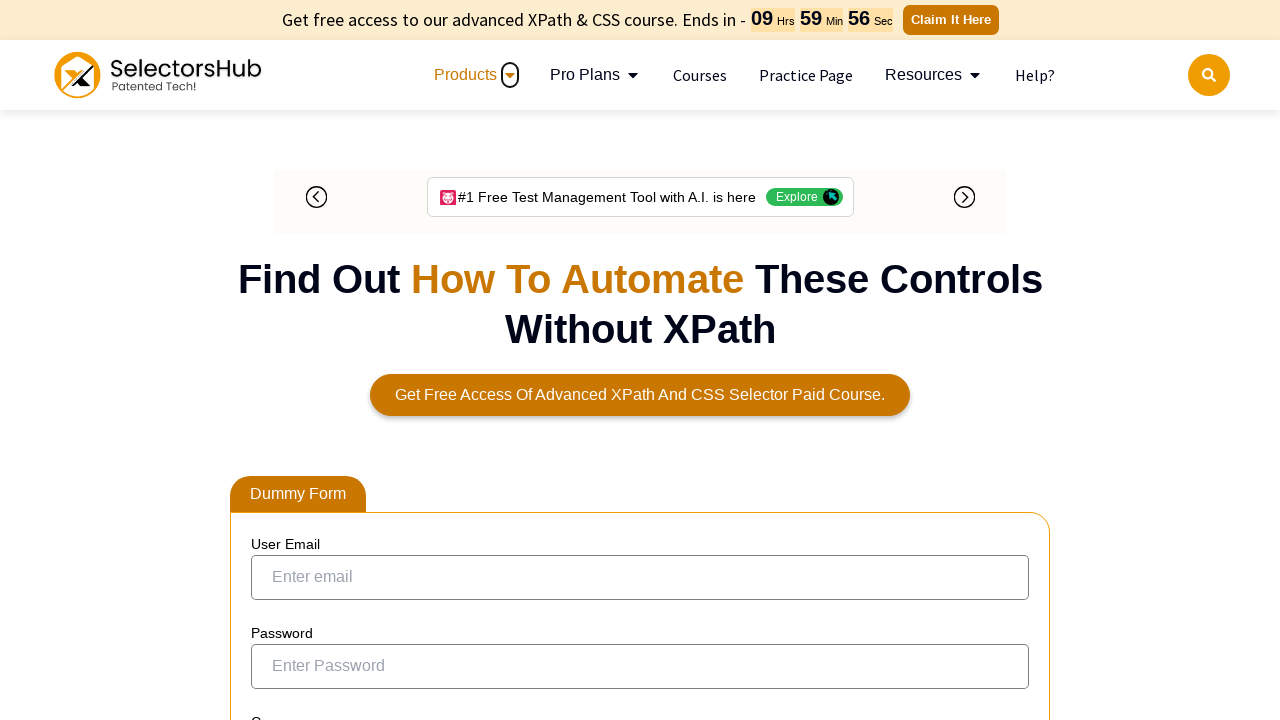

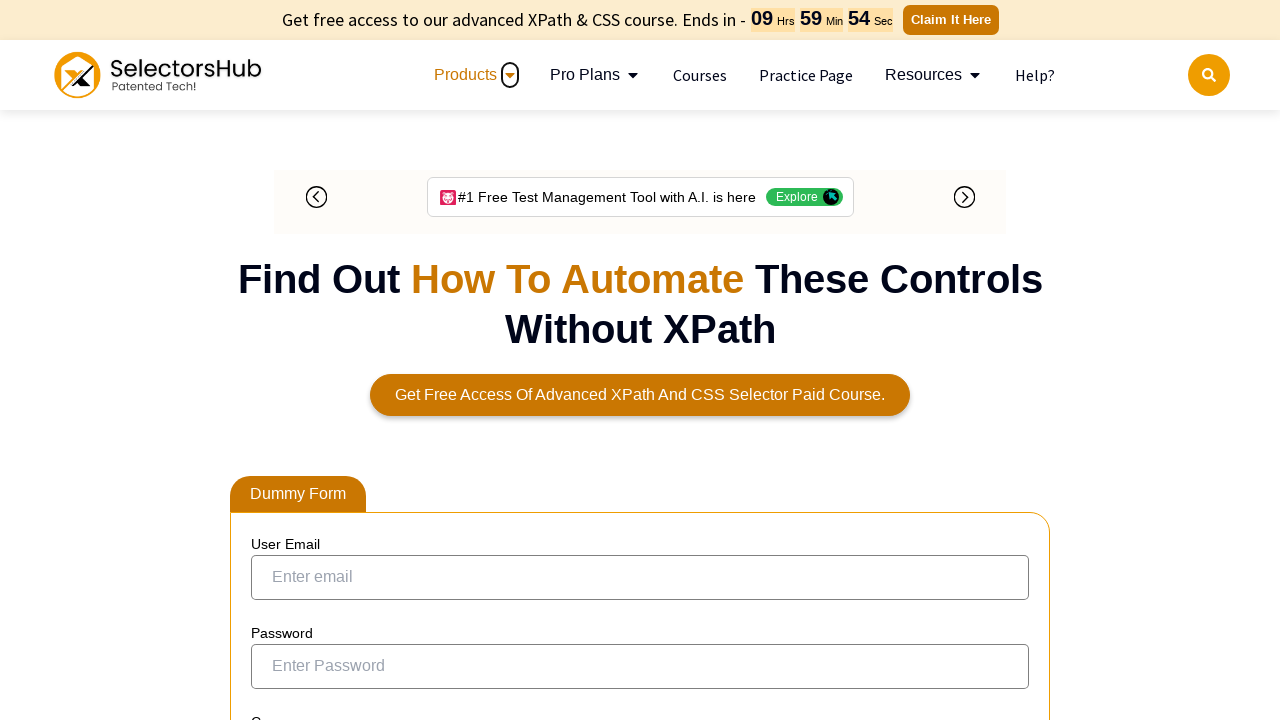